Navigates through all main pages (Home, Pricing, Partners, Support, Privacy, Terms, Security) to verify they load correctly with preserved URL parameters.

Starting URL: https://sunspire-web-app.vercel.app/?company=Apple&demo=1

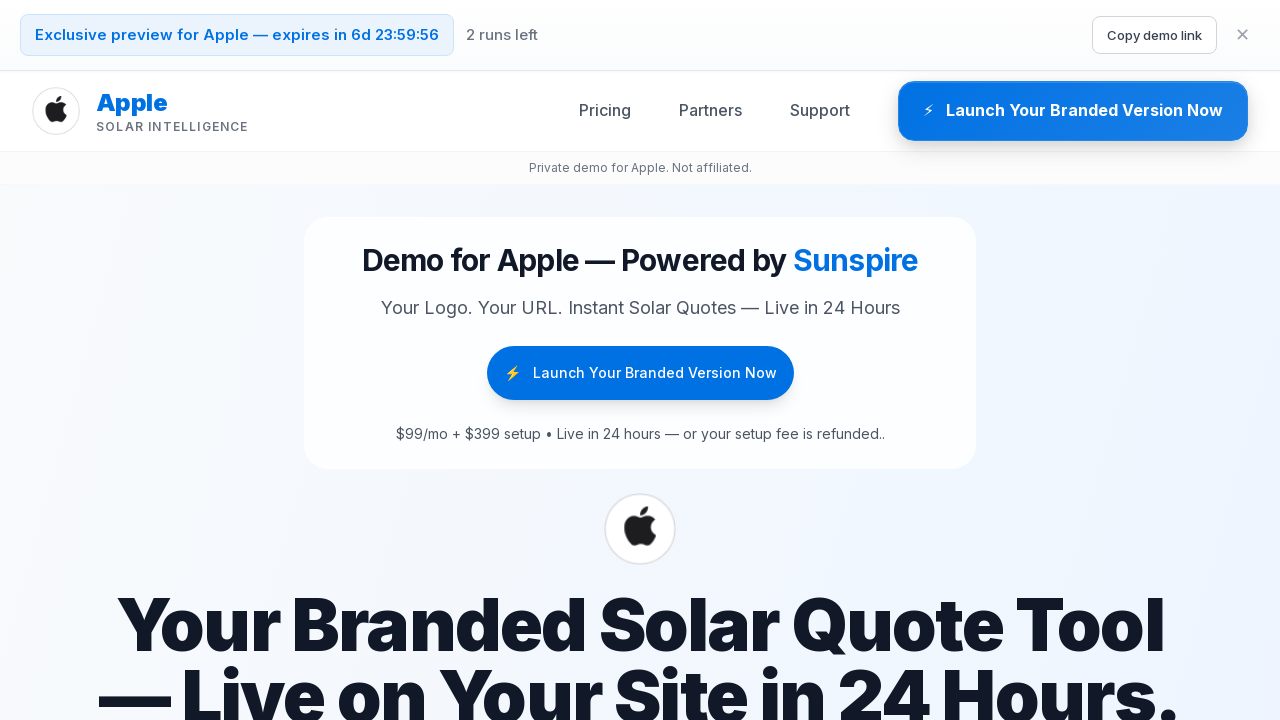

Home page loaded successfully with network idle
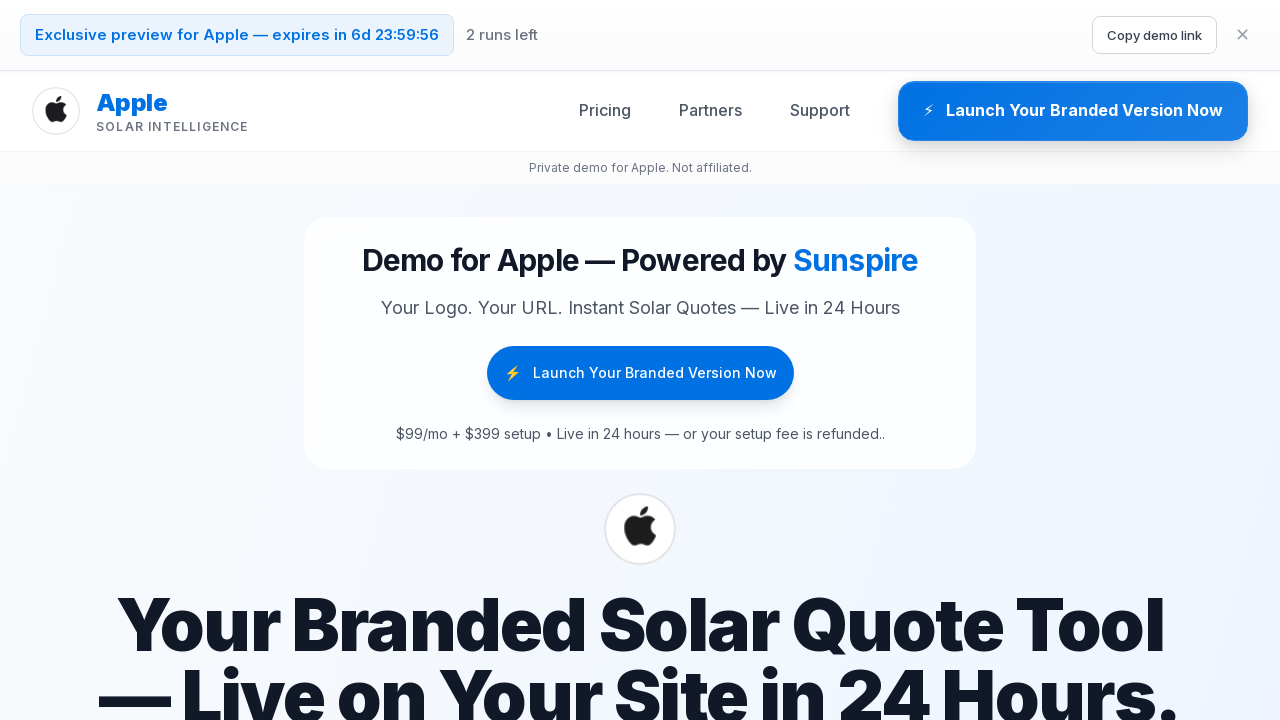

Navigated to Pricing page with URL parameters (company=Apple&demo=1)
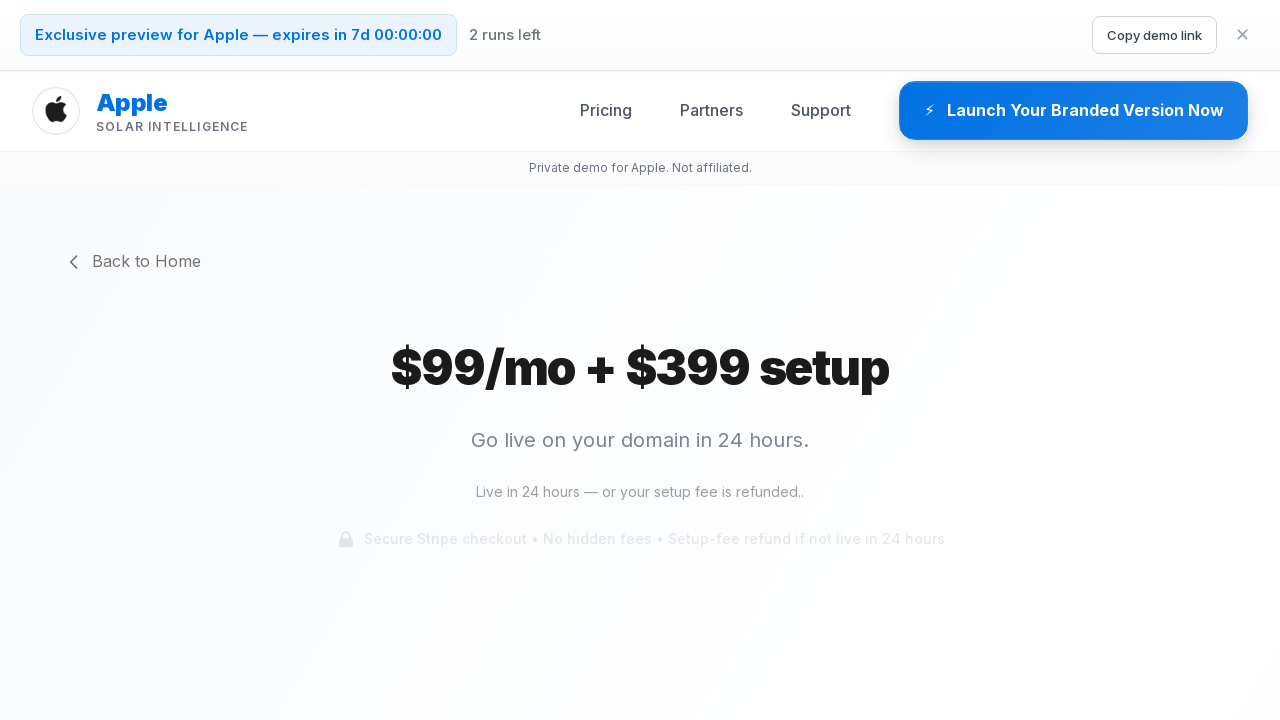

Pricing page loaded successfully with network idle
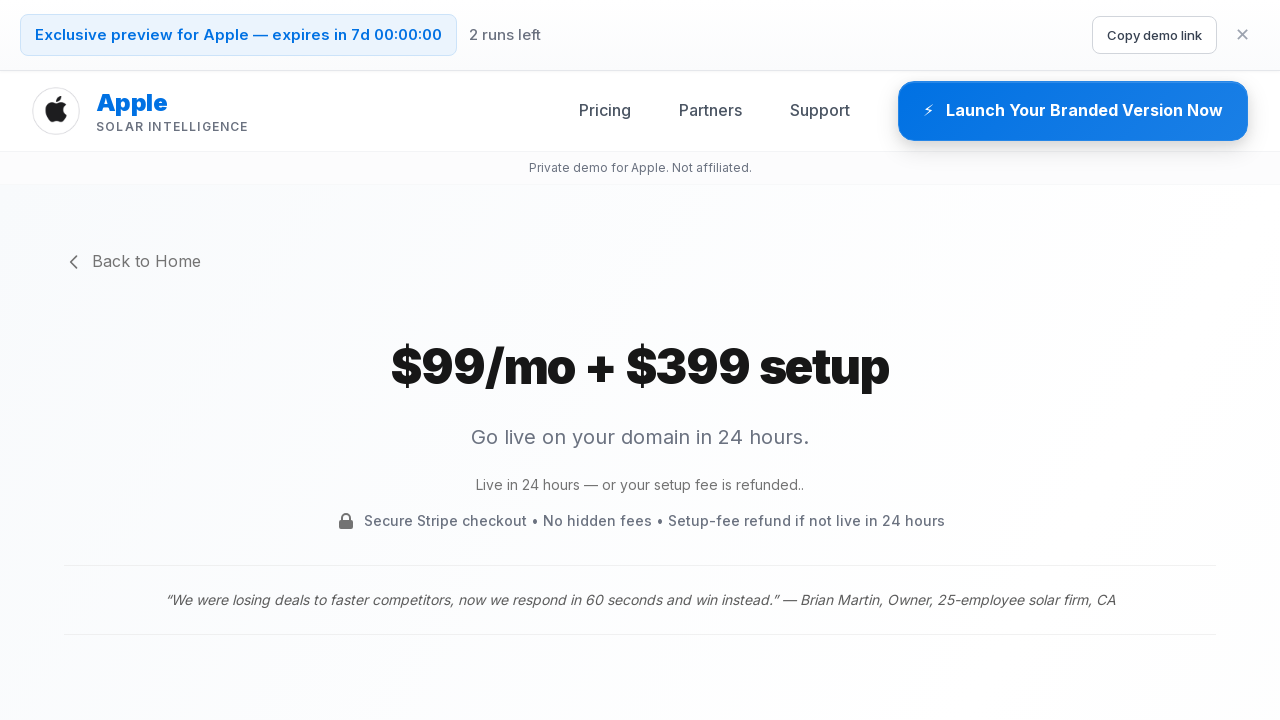

Navigated to Partners page with URL parameters (company=Apple&demo=1)
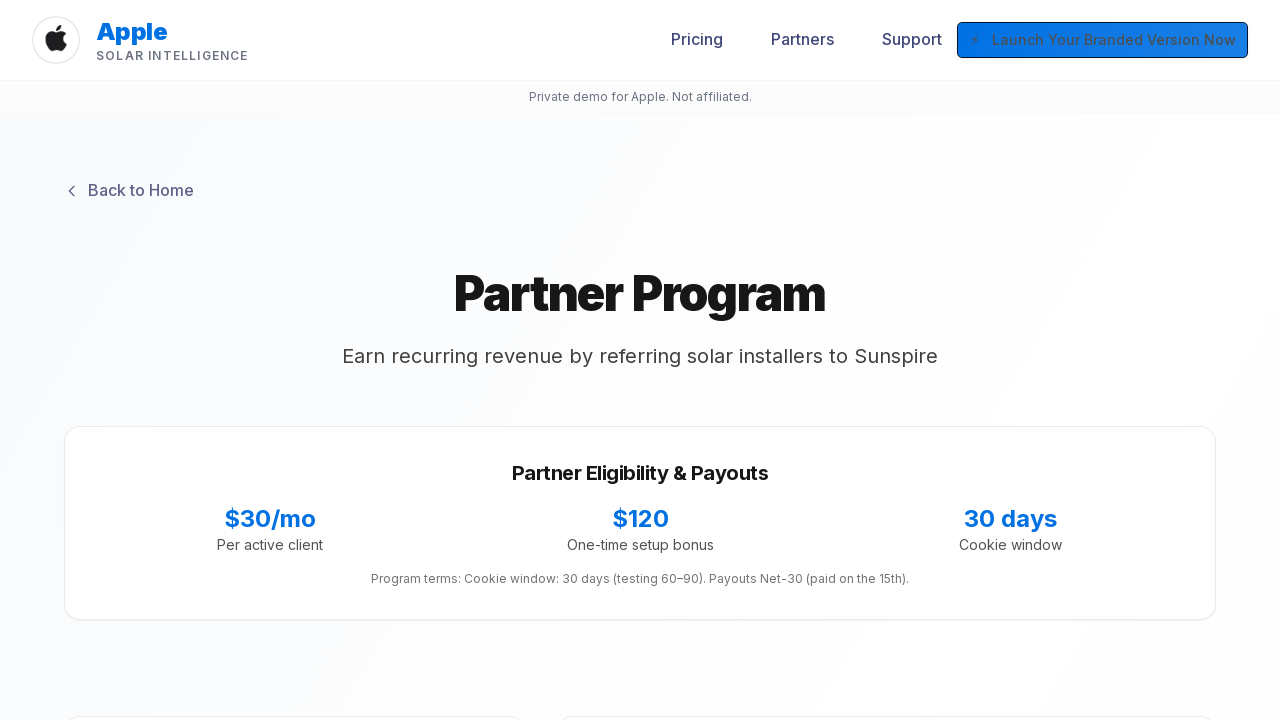

Partners page loaded successfully with network idle
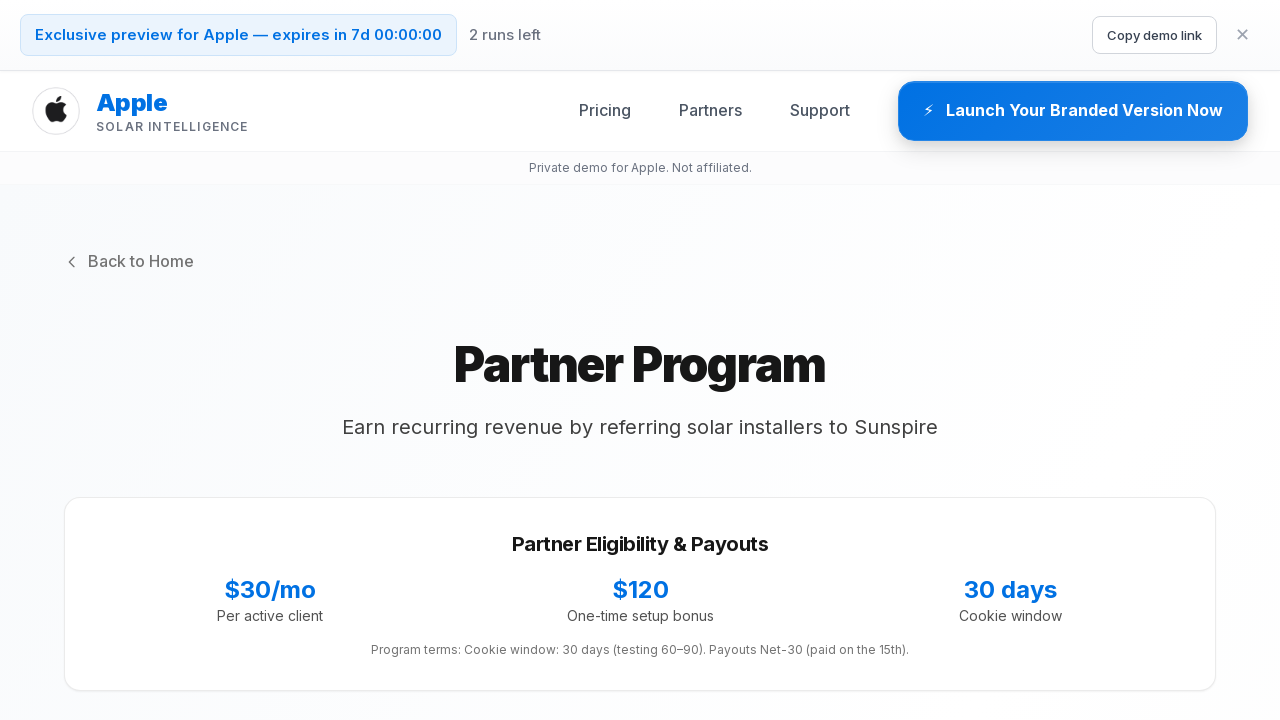

Navigated to Support page with URL parameters (company=Apple&demo=1)
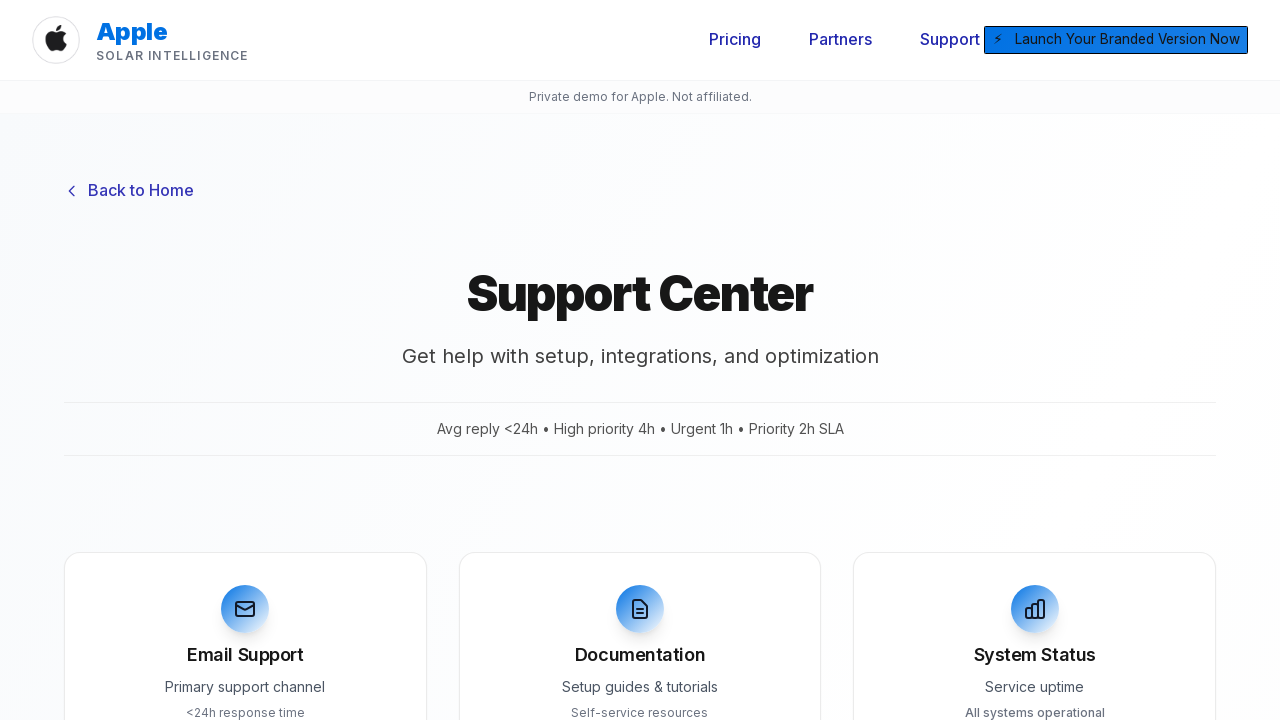

Support page loaded successfully with network idle
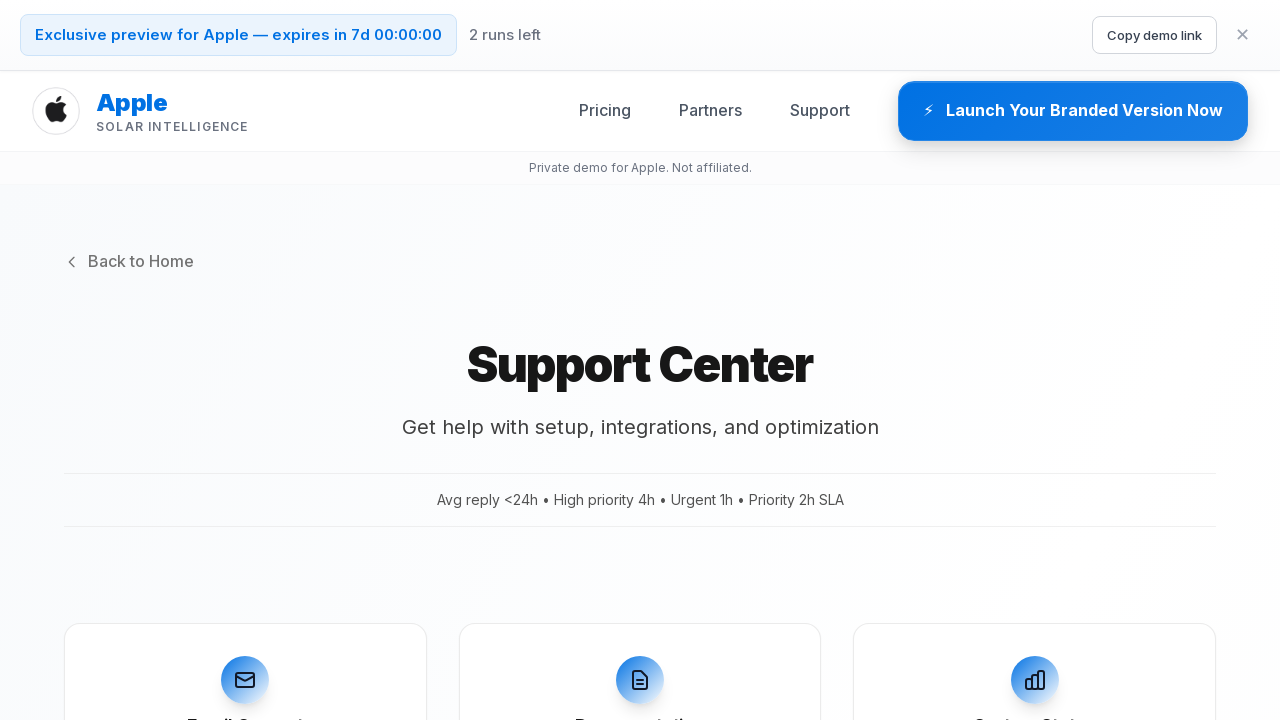

Navigated to Privacy page with URL parameters (company=Apple&demo=1)
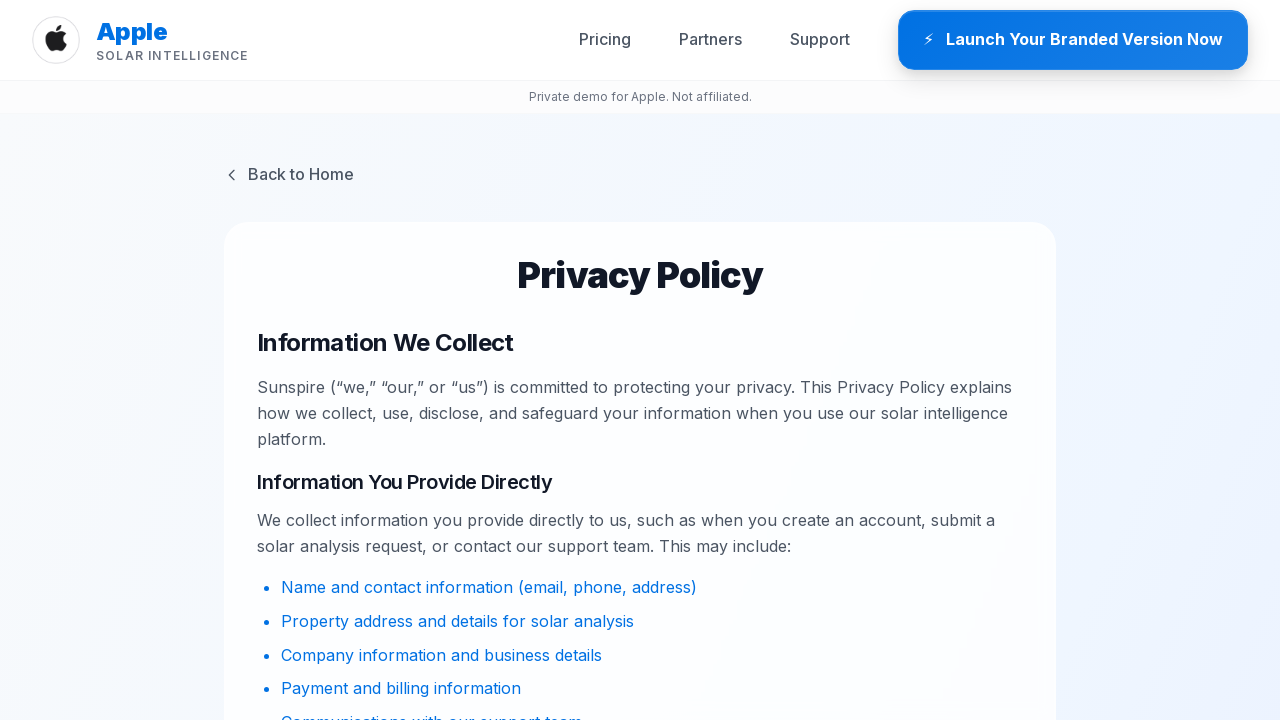

Privacy page loaded successfully with network idle
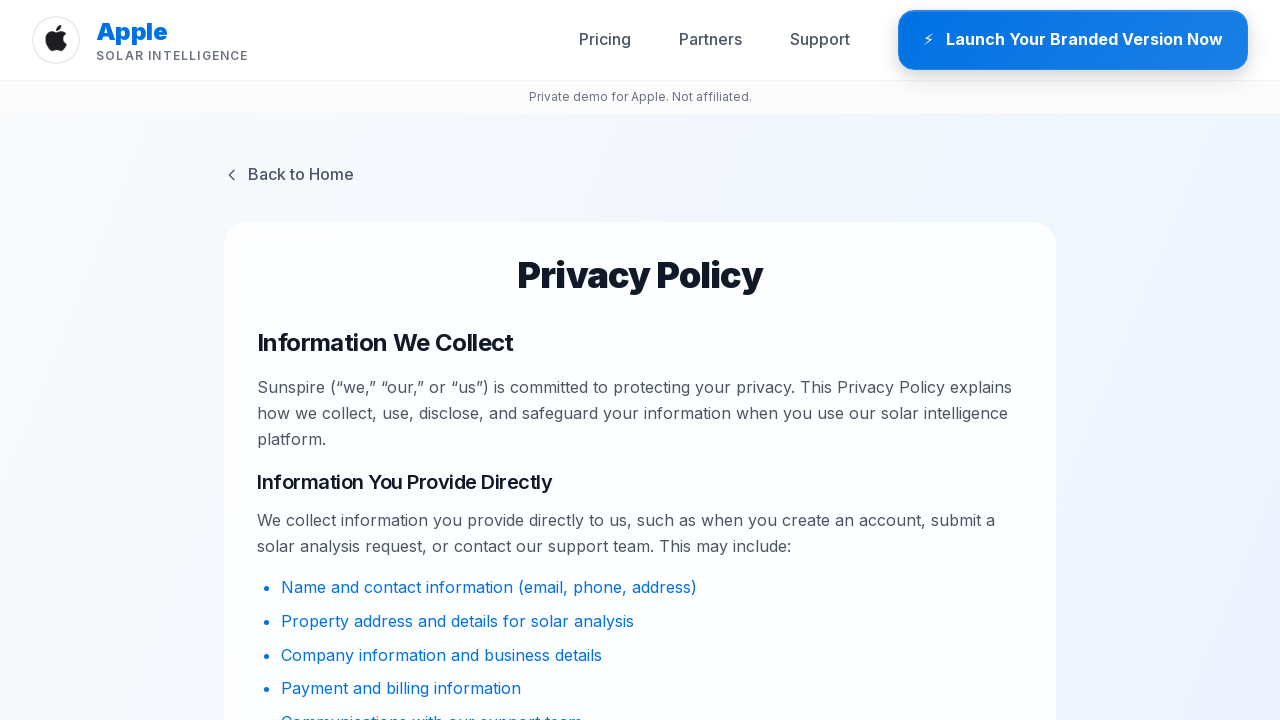

Navigated to Terms page with URL parameters (company=Apple&demo=1)
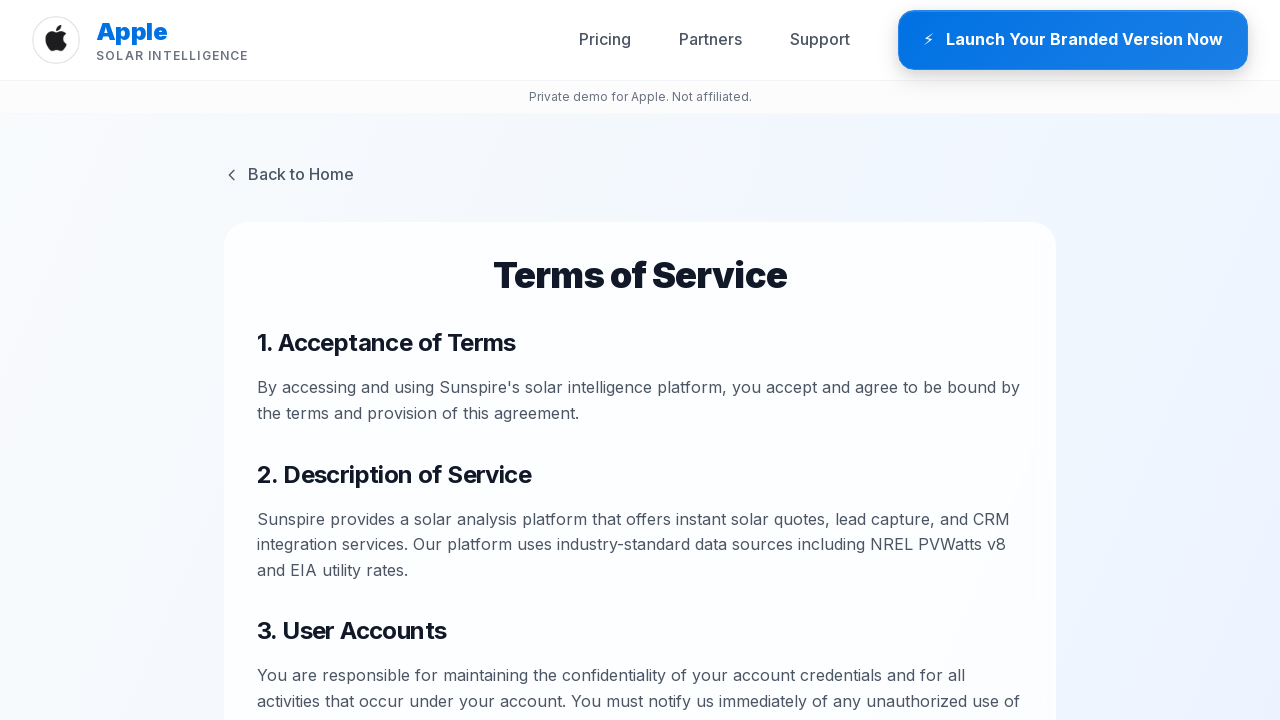

Terms page loaded successfully with network idle
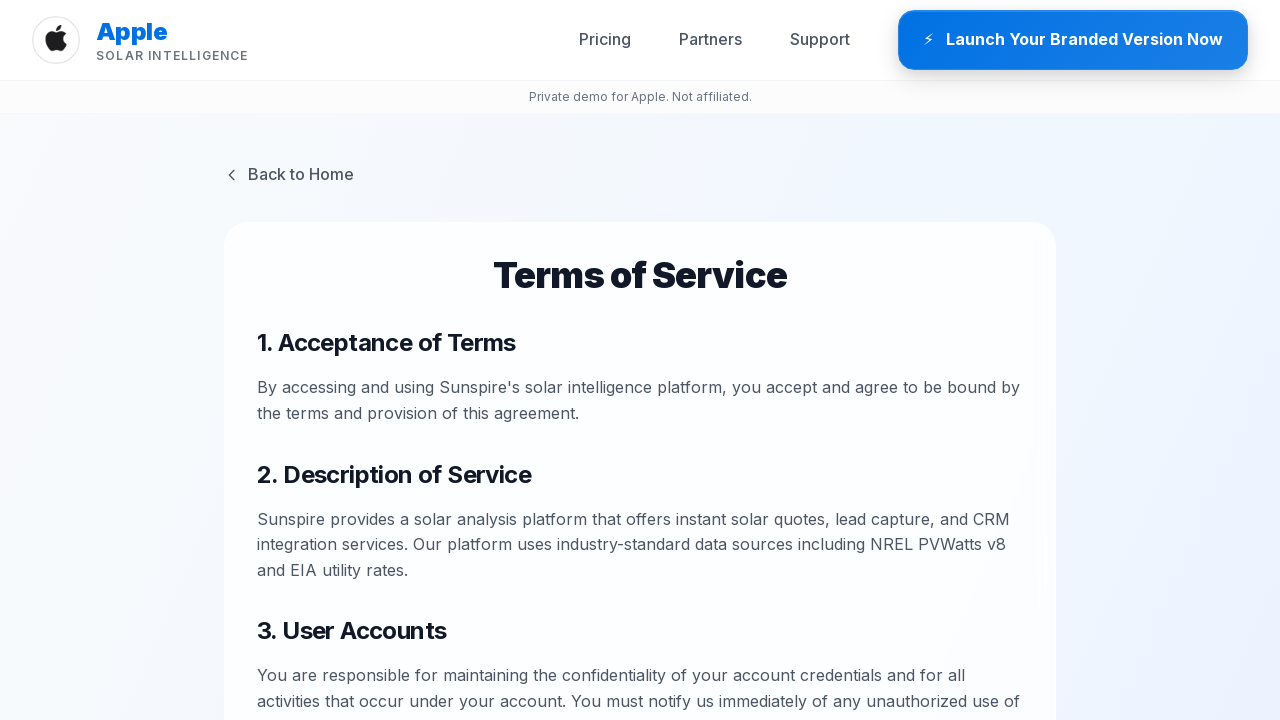

Navigated to Security page with URL parameters (company=Apple&demo=1)
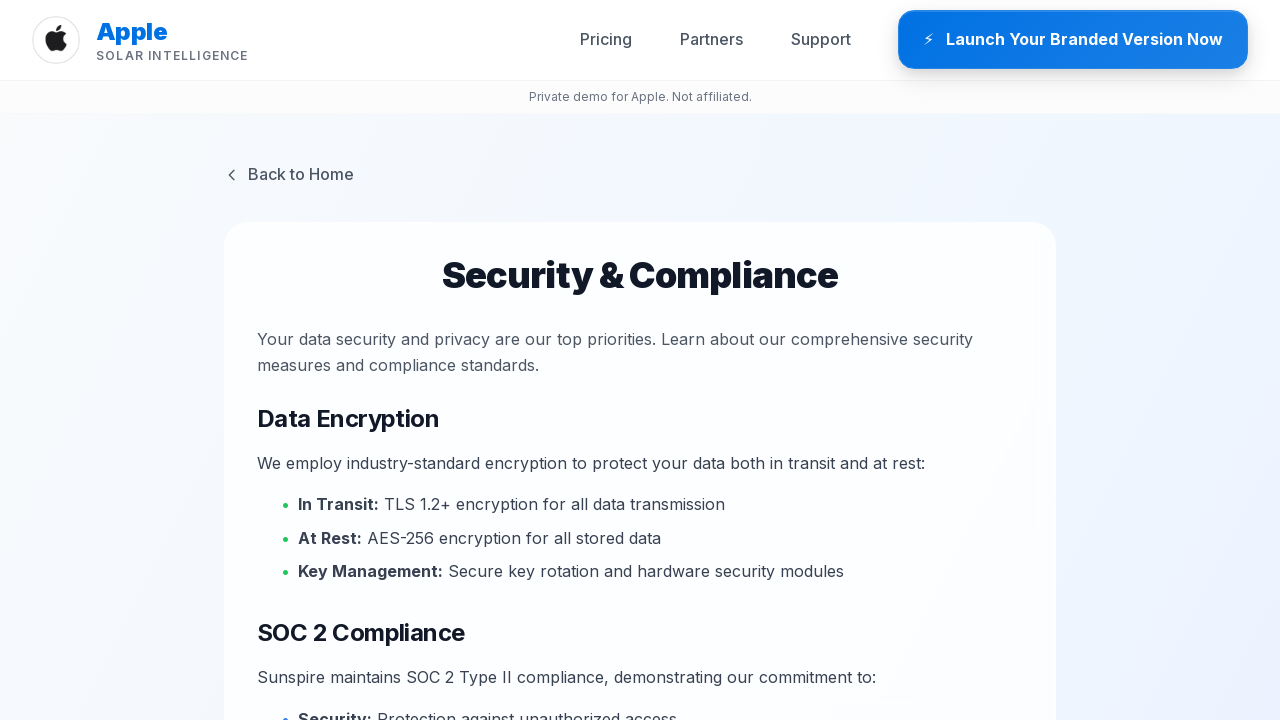

Security page loaded successfully with network idle
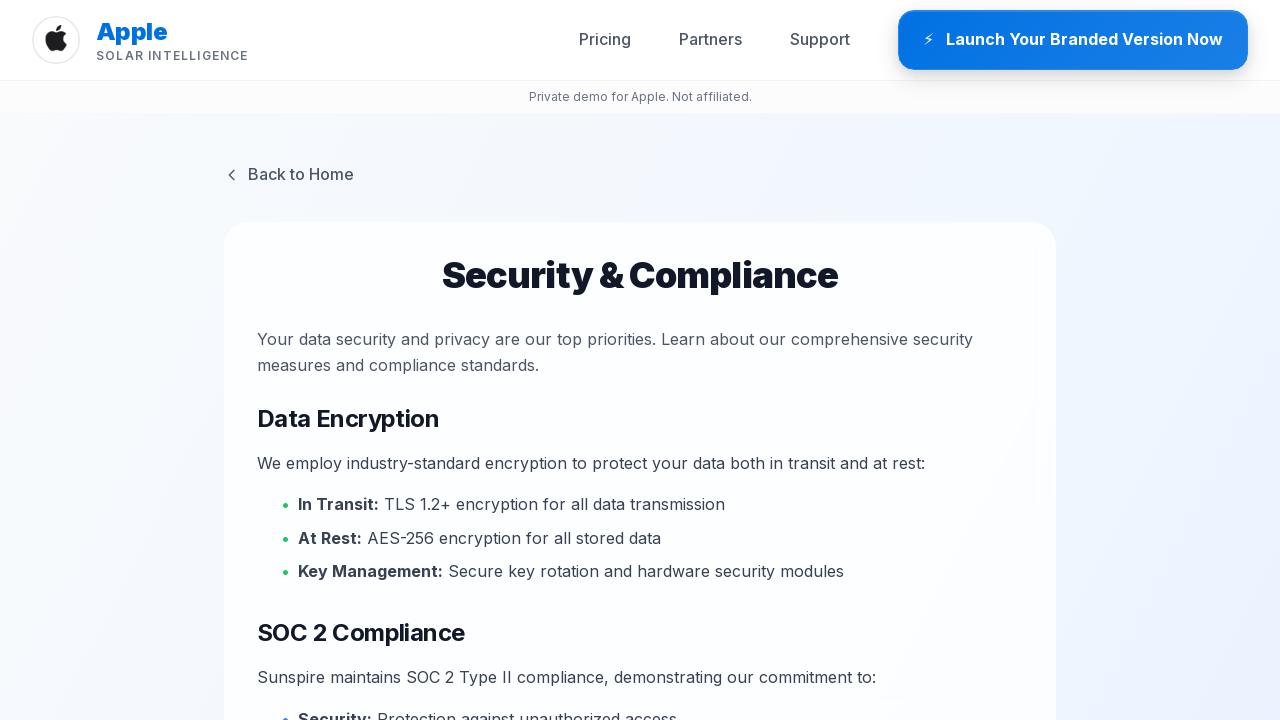

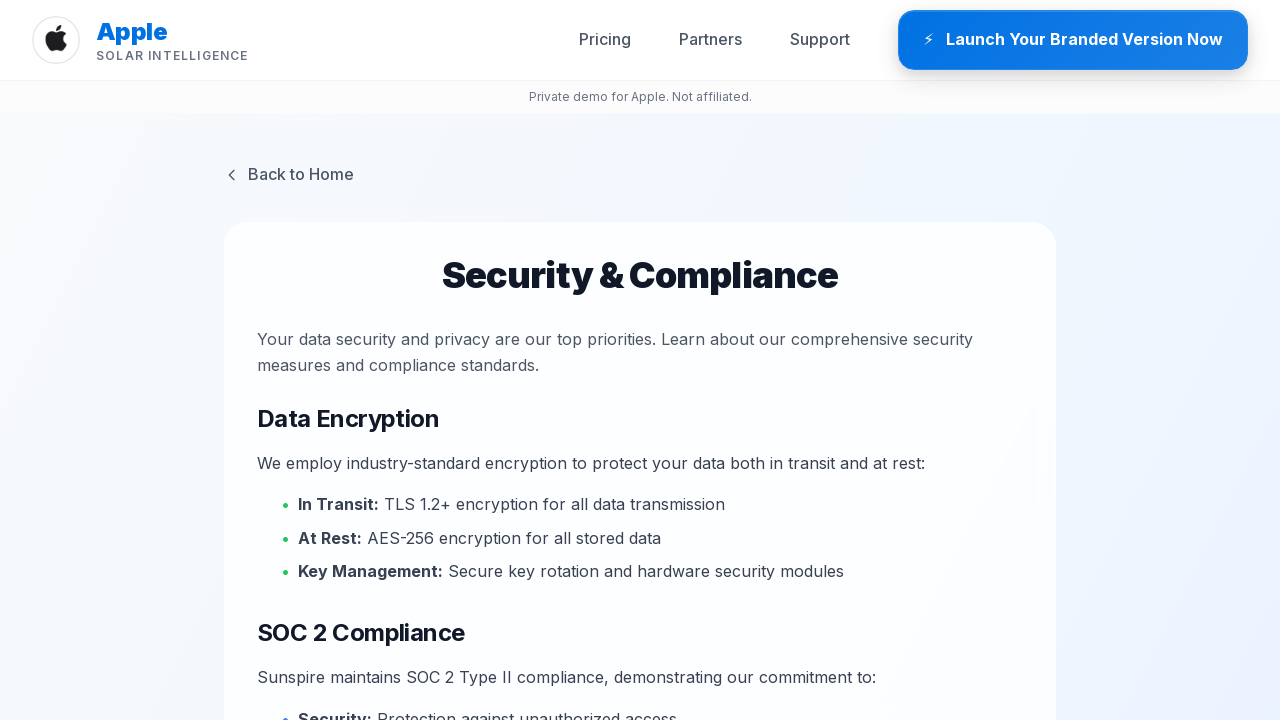